Automates filling and submitting a Google Form with personal information including name, job role, contact details, education, skills, and certifications

Starting URL: https://forms.gle/cntJiTYZHhbjPxss7

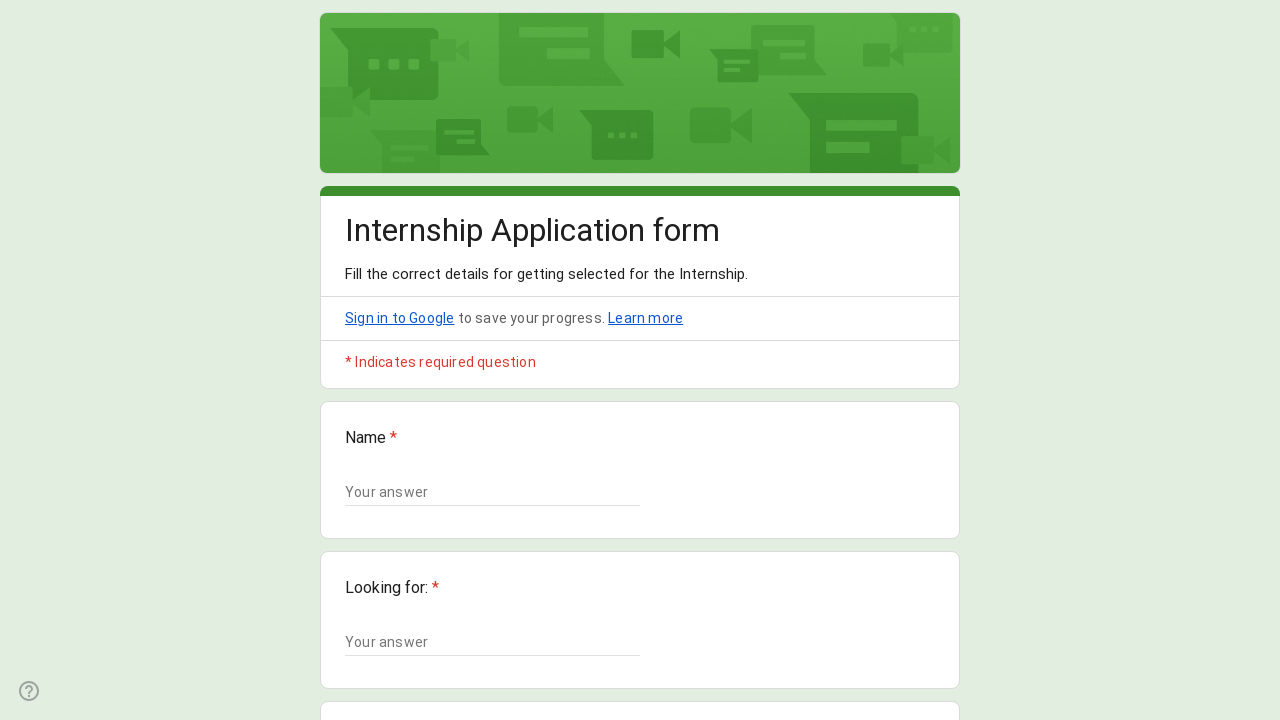

Waited for form to load
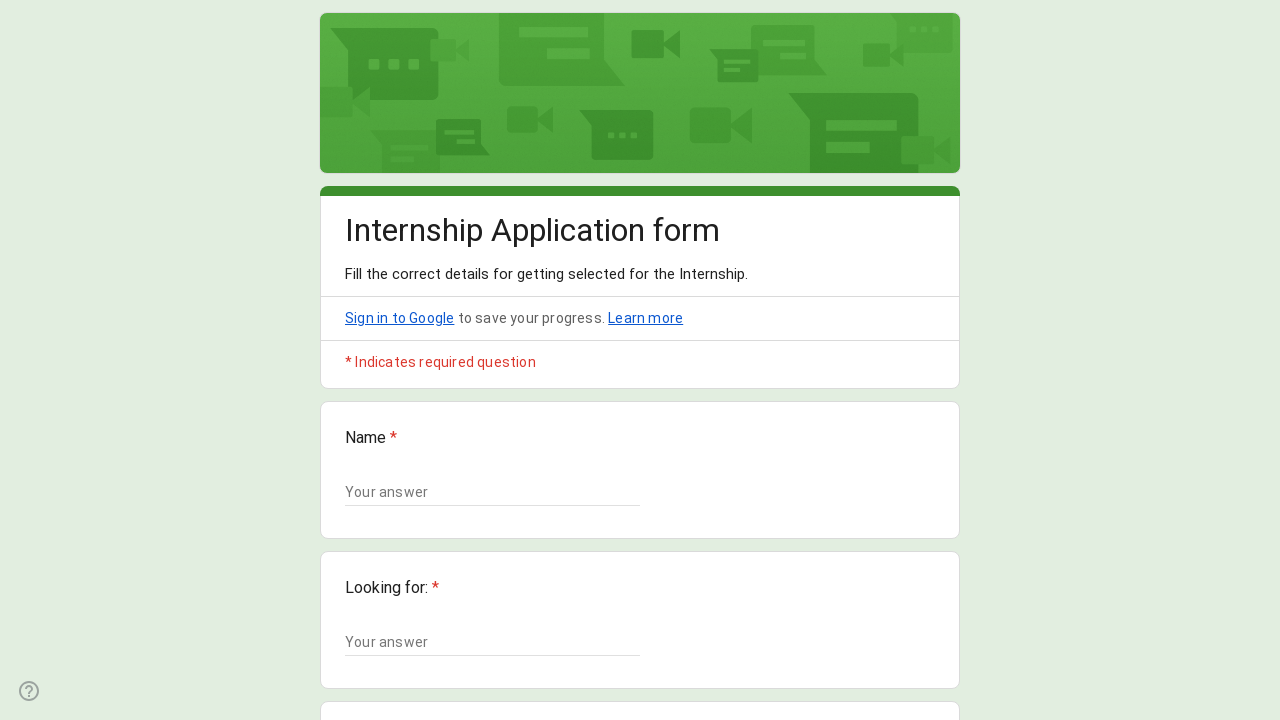

Filled name field with 'Alex Johnson' on //input[@type="text"]
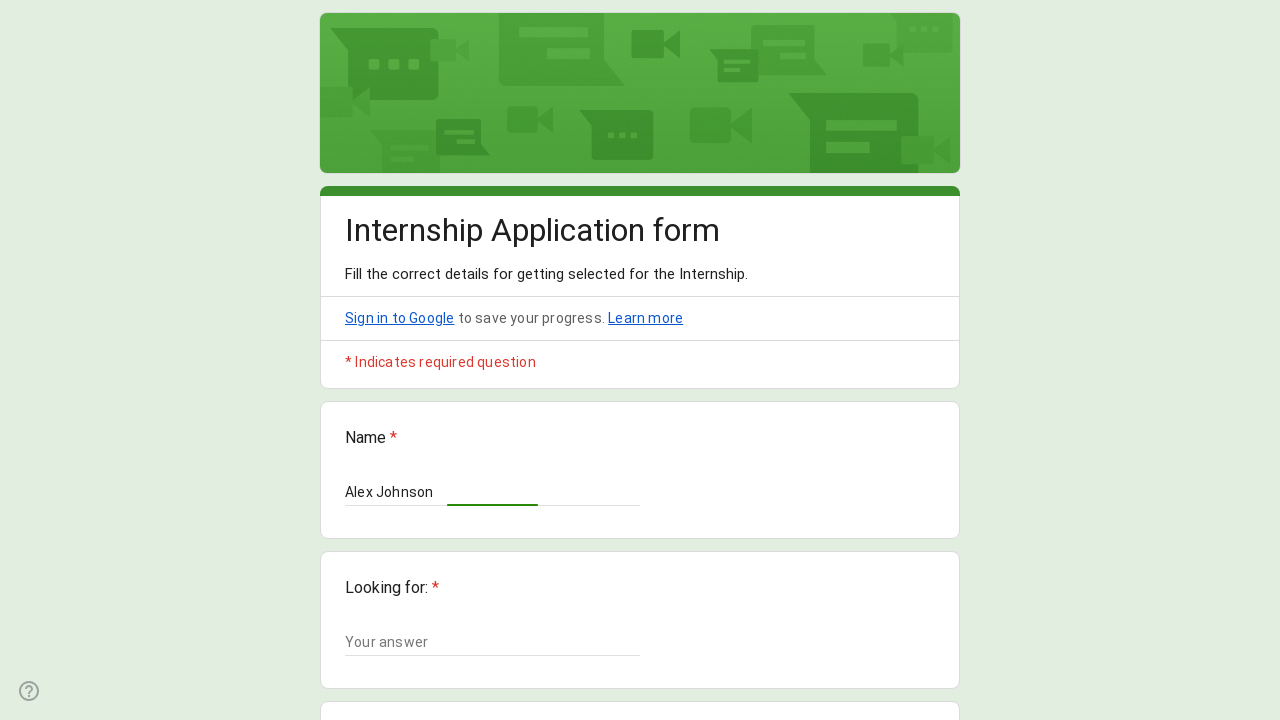

Waited for name field to process
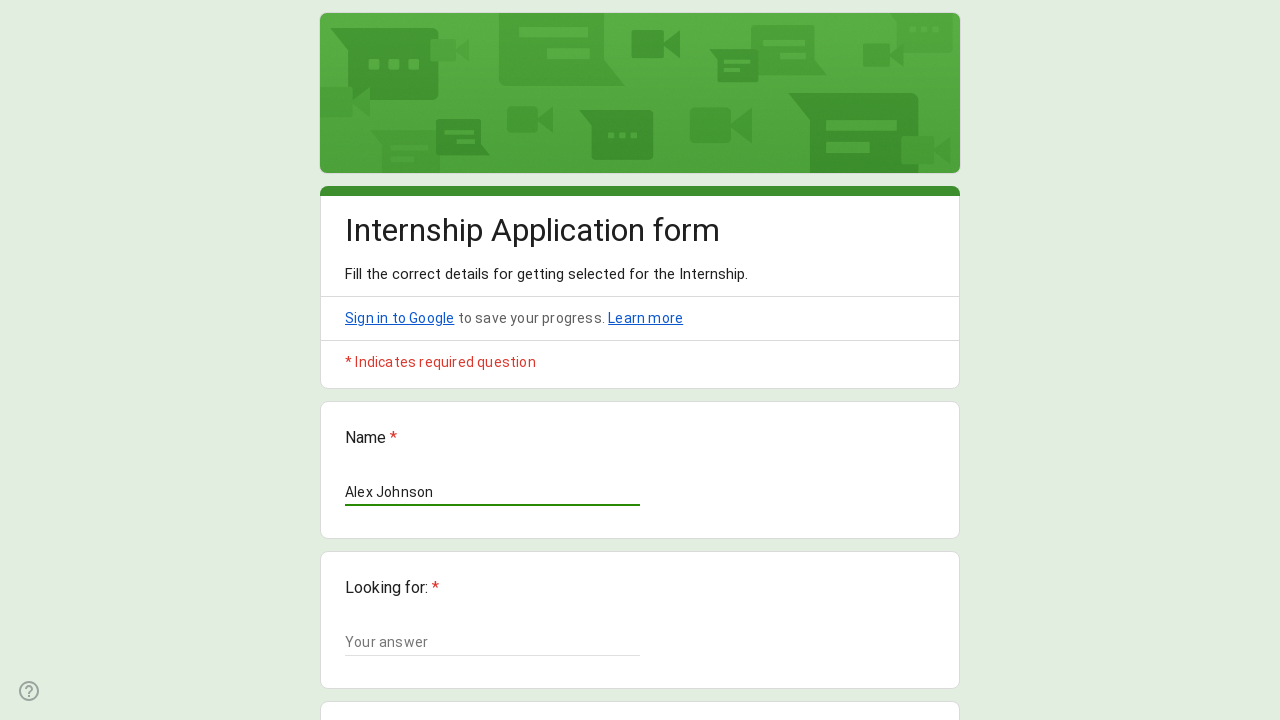

Filled job role field with 'Backend Developer' on (//div[@class="Xb9hP"]//input)[2]
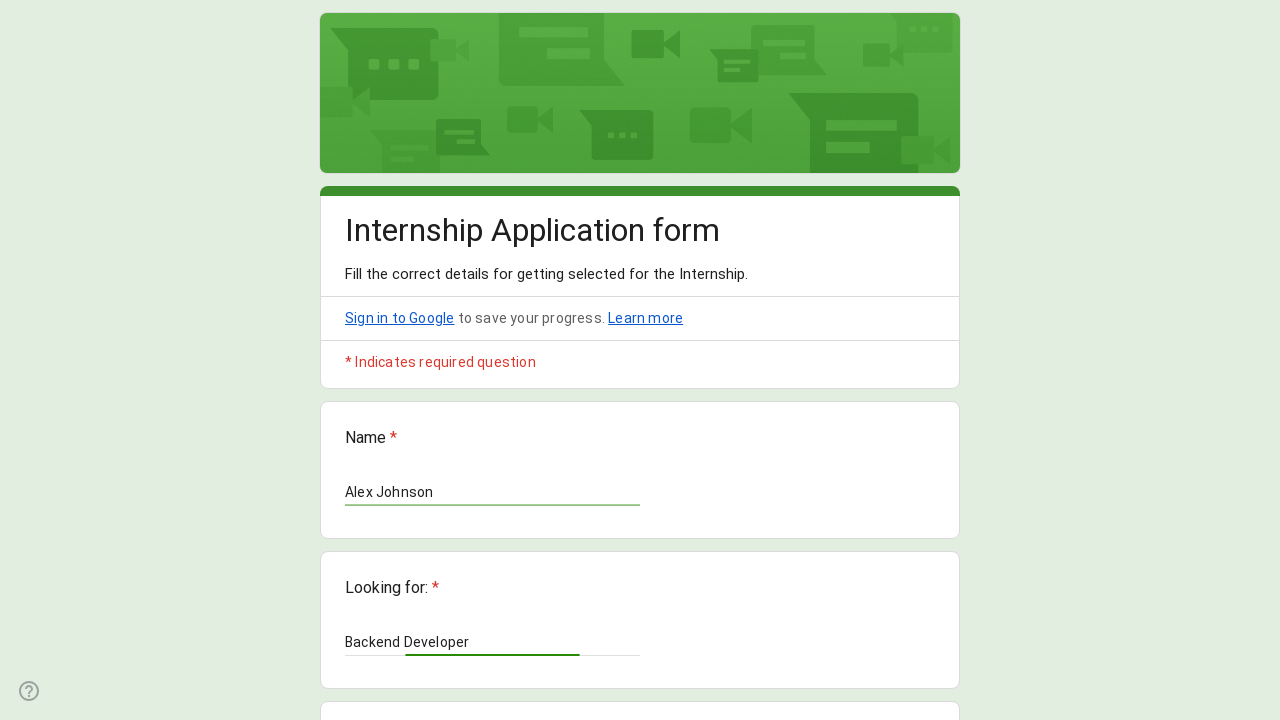

Waited for job role field to process
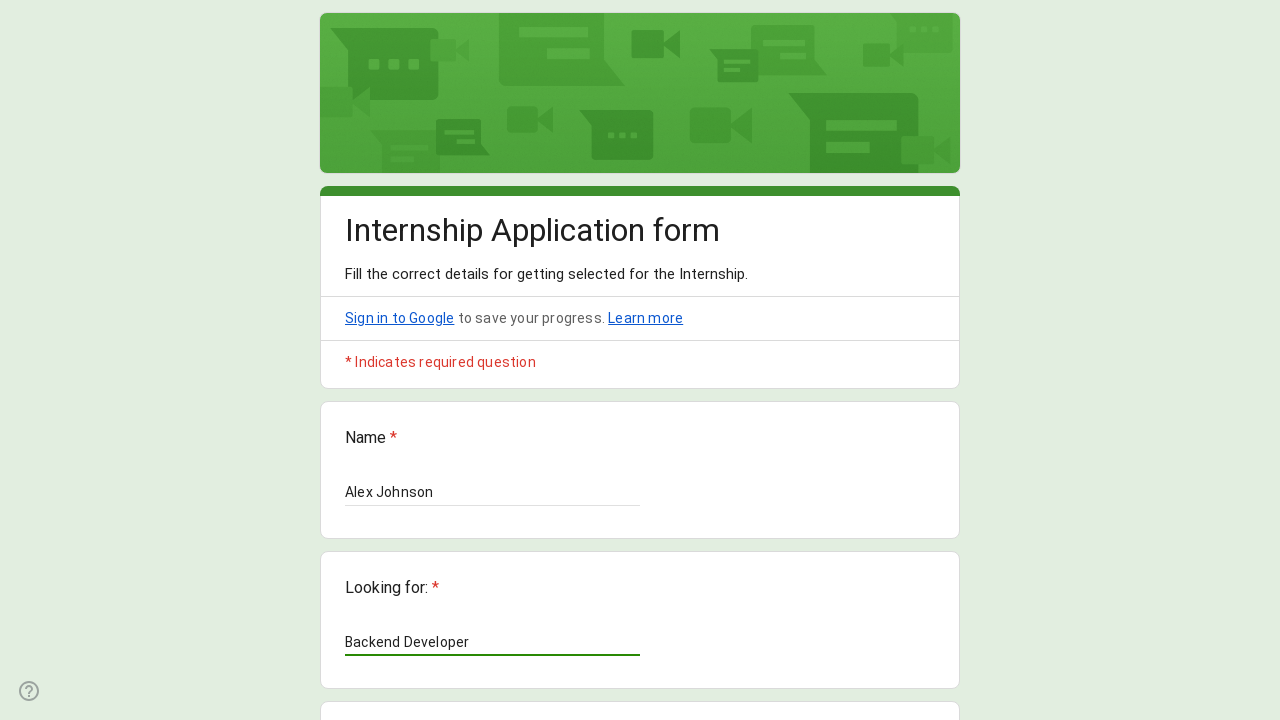

Filled email field with 'alex.johnson@example.com' on (//div[@class="Xb9hP"]//input)[3]
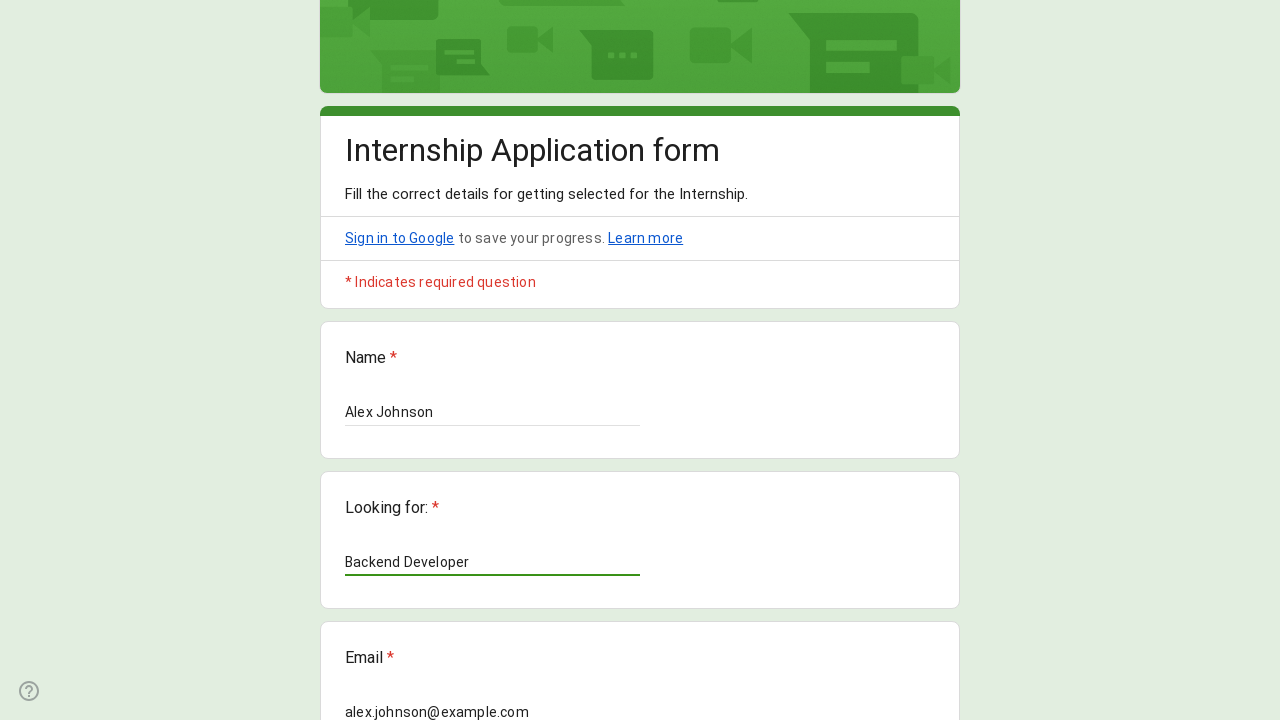

Waited for email field to process
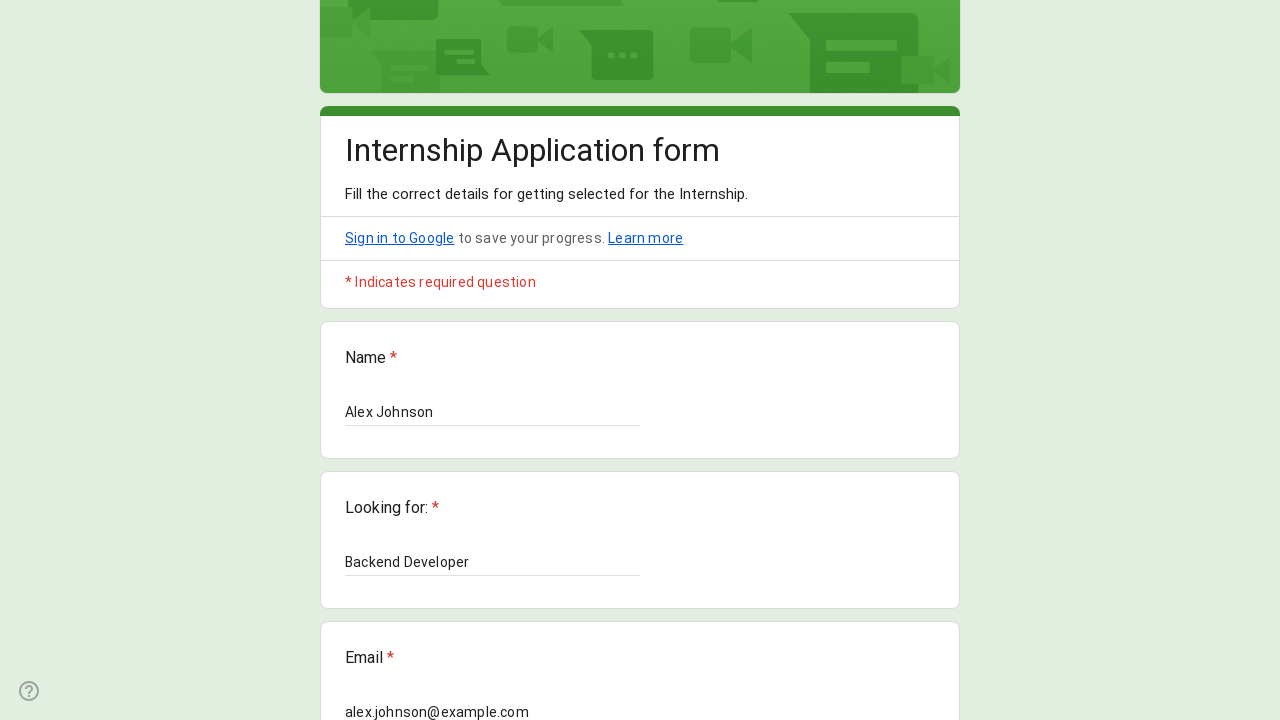

Filled phone number field with '9876543210' on (//div[@class="Xb9hP"]//input)[4]
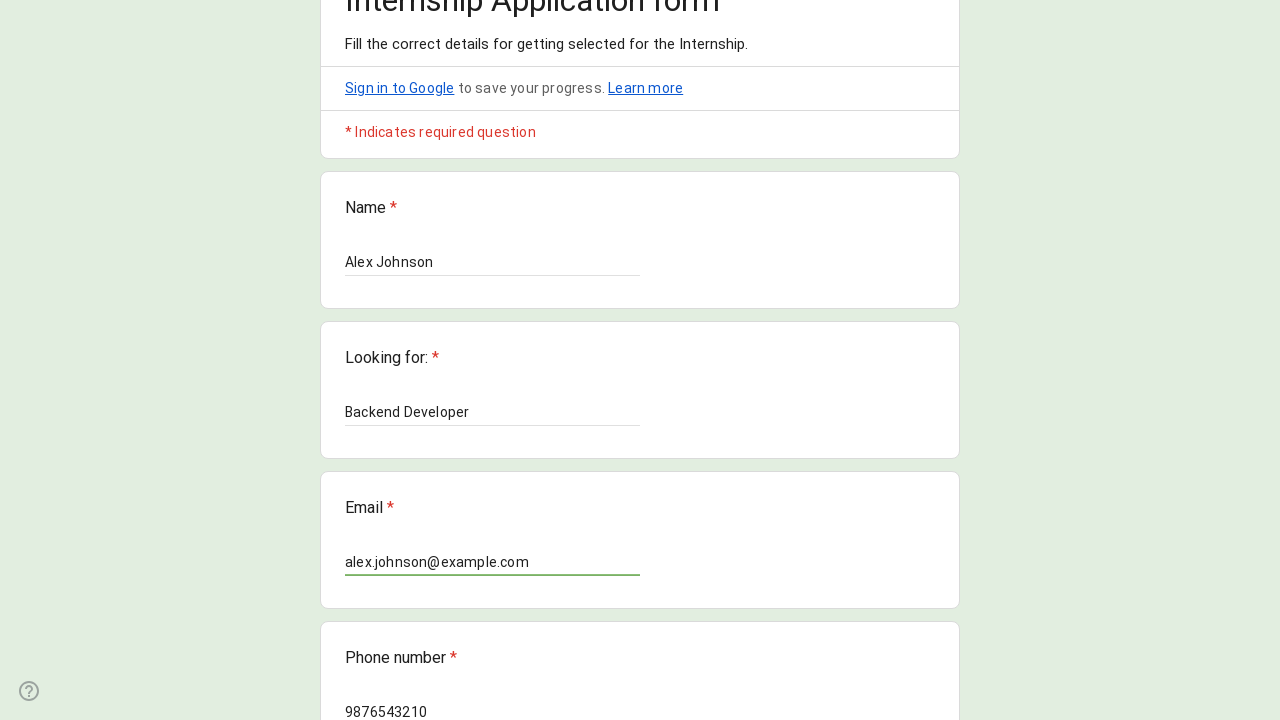

Waited for phone number field to process
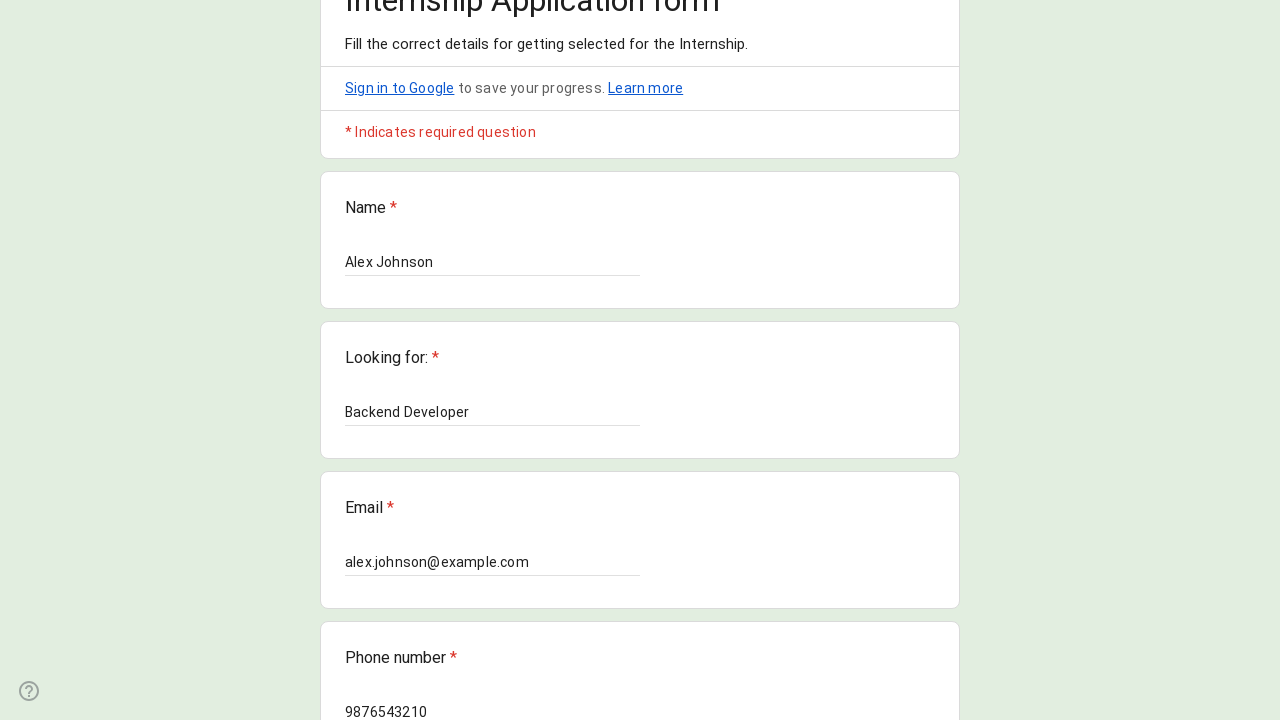

Filled college name field with 'National Institute of Technology' on (//div[@class="Xb9hP"]//input)[5]
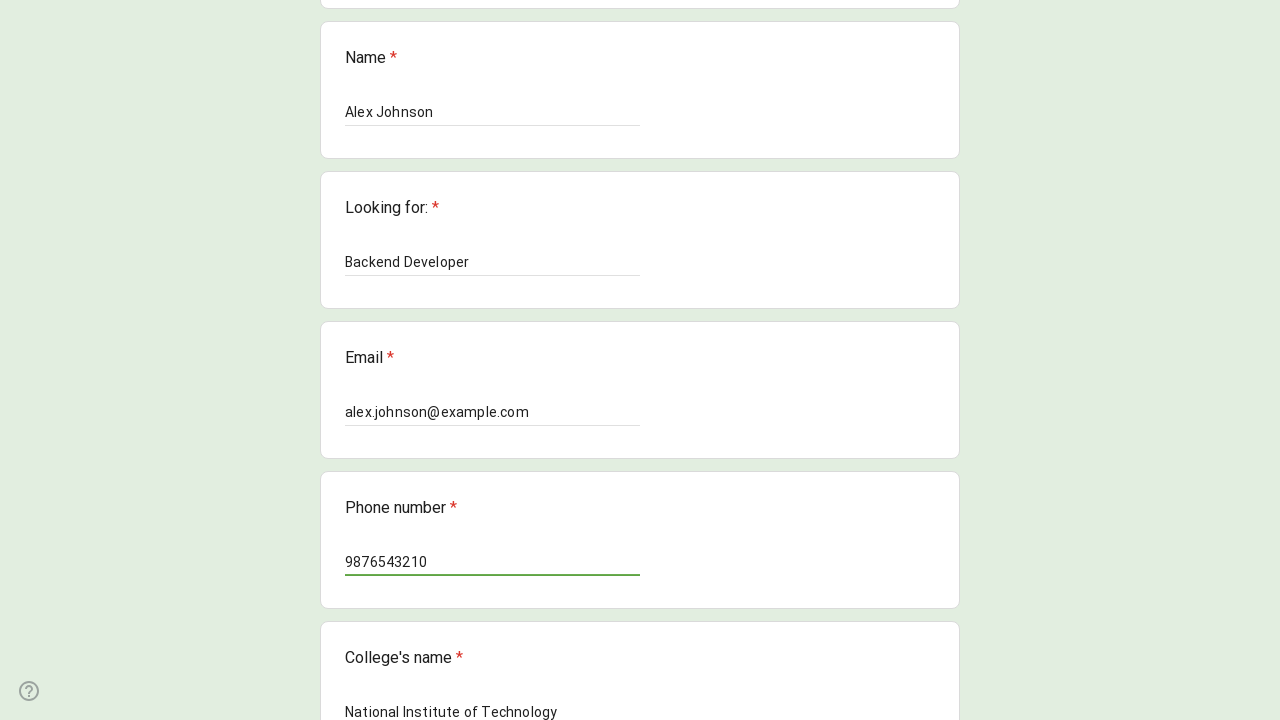

Waited for college name field to process
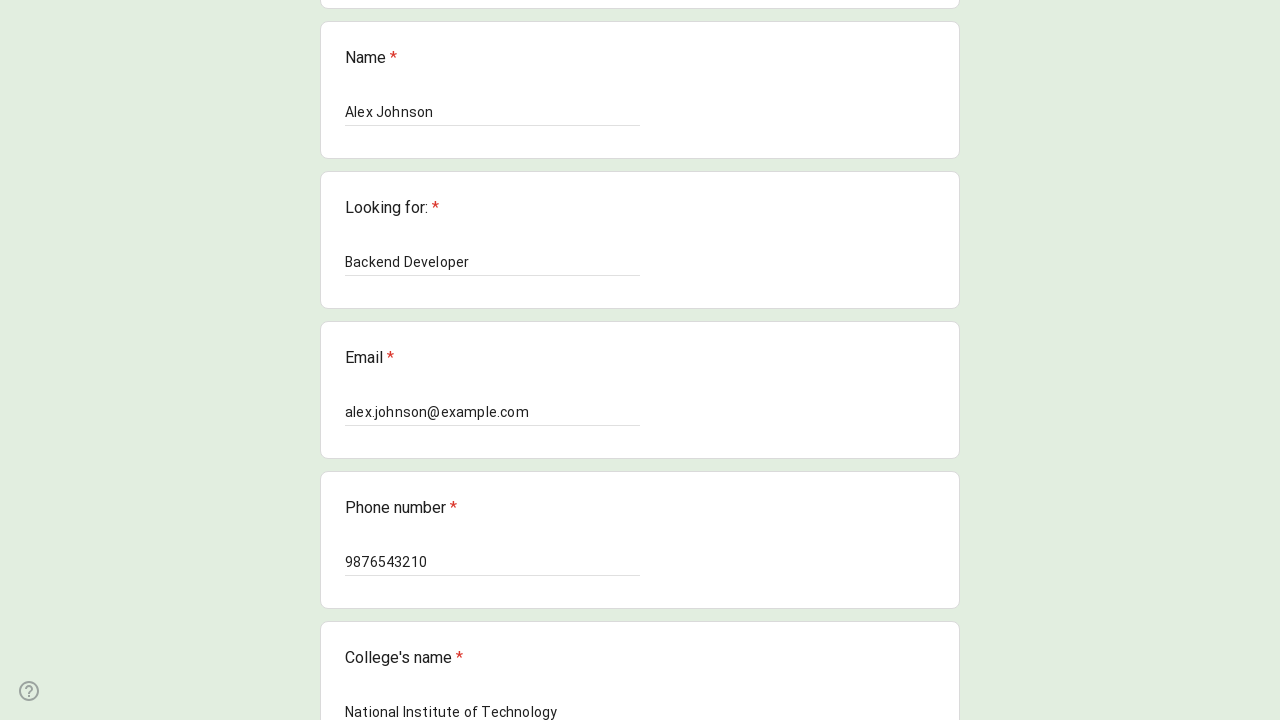

Filled certificates field with 'JavaScript C++ Data Structures' on (//div[@class="Xb9hP"]//input)[6]
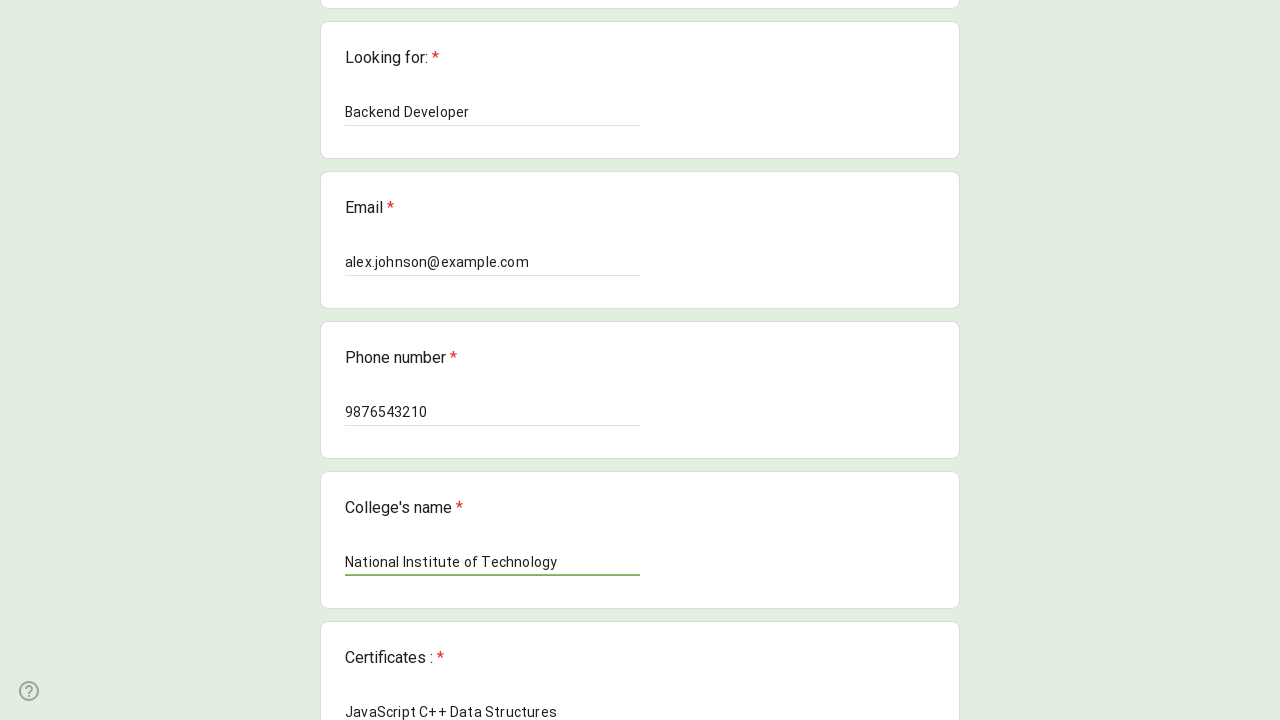

Waited for certificates field to process
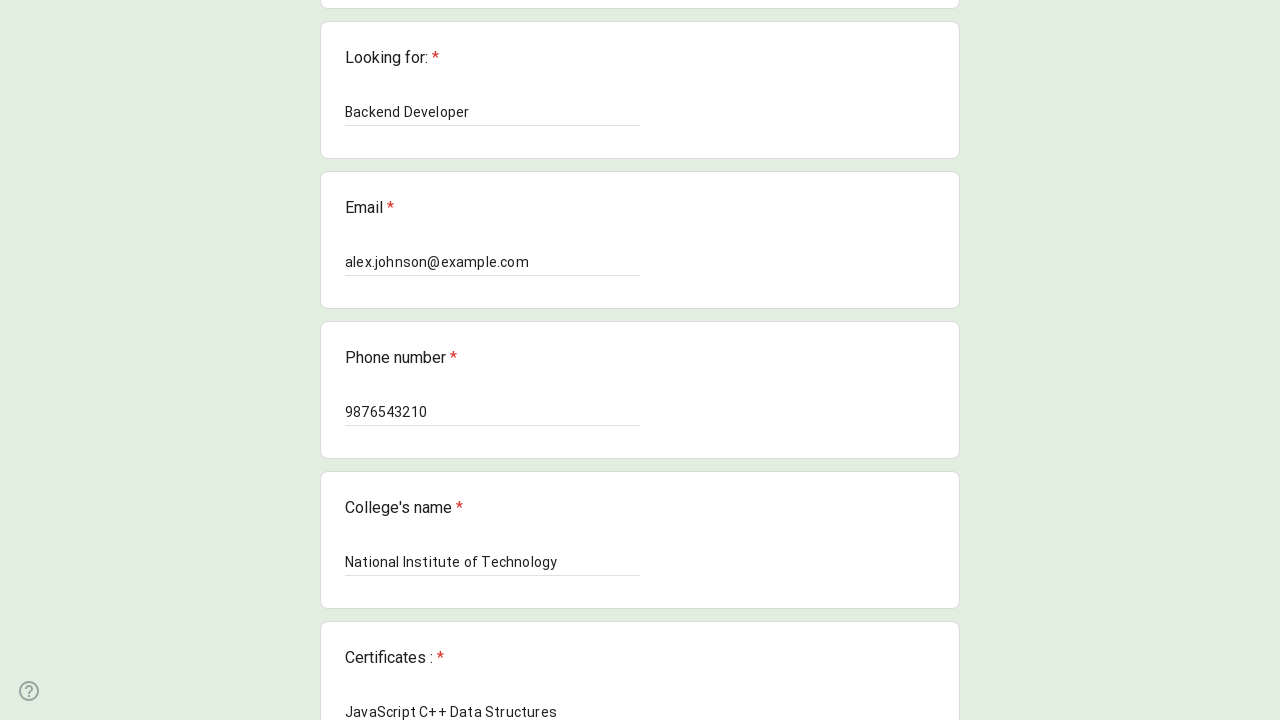

Filled skills field with 'JavaScript Node.js React' on xpath=//textarea[@class="KHxj8b tL9Q4c"]
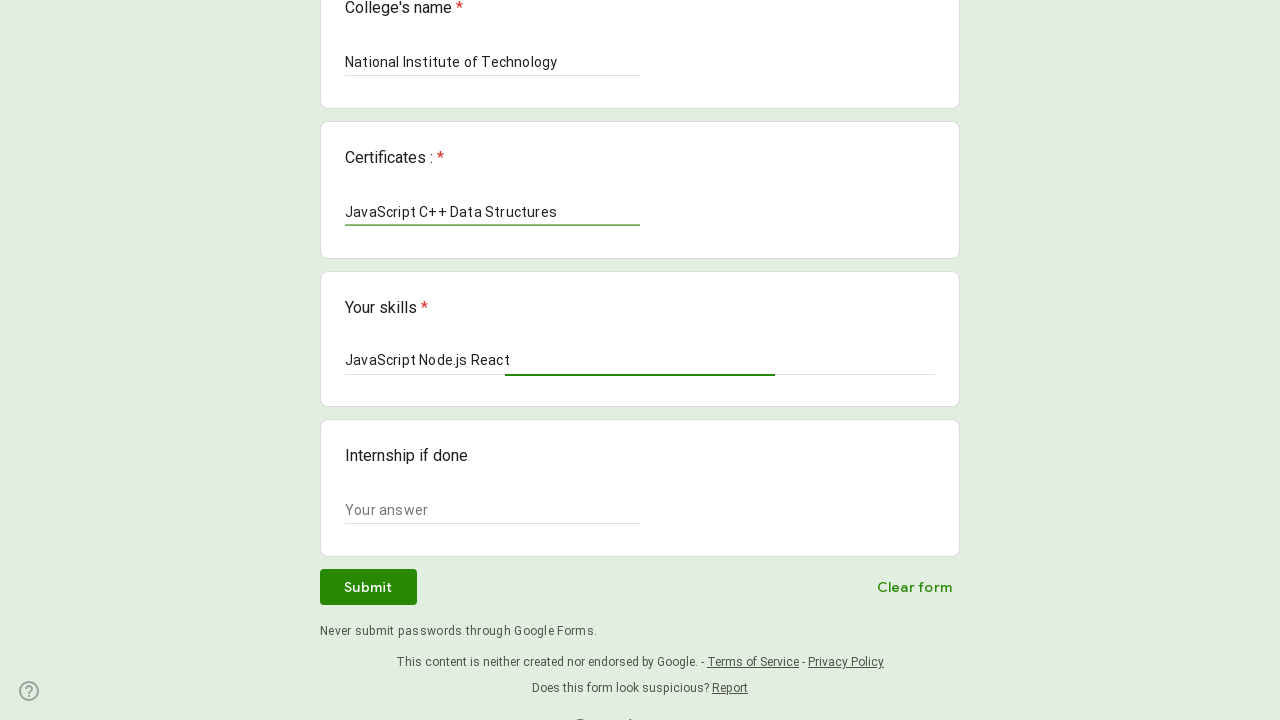

Waited for skills field to process
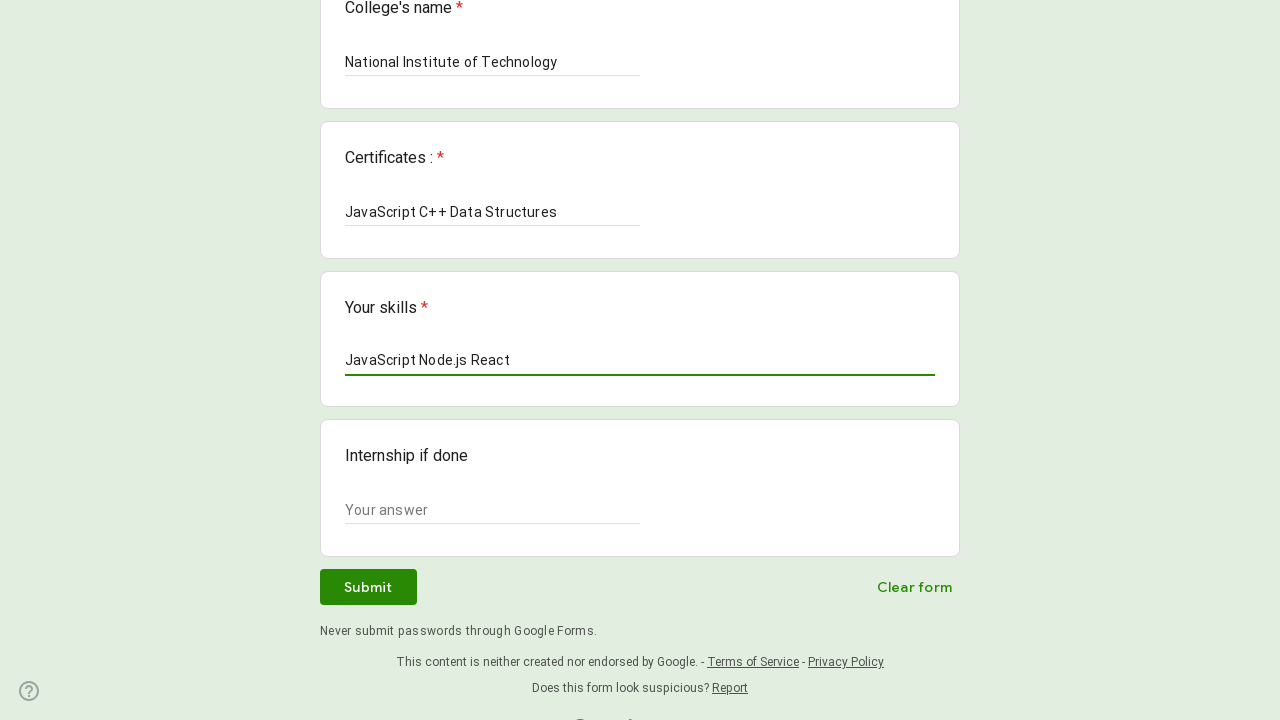

Filled internship field with 'Full Stack Development at TechCorp' on (//div[@class="Xb9hP"]//input)[7]
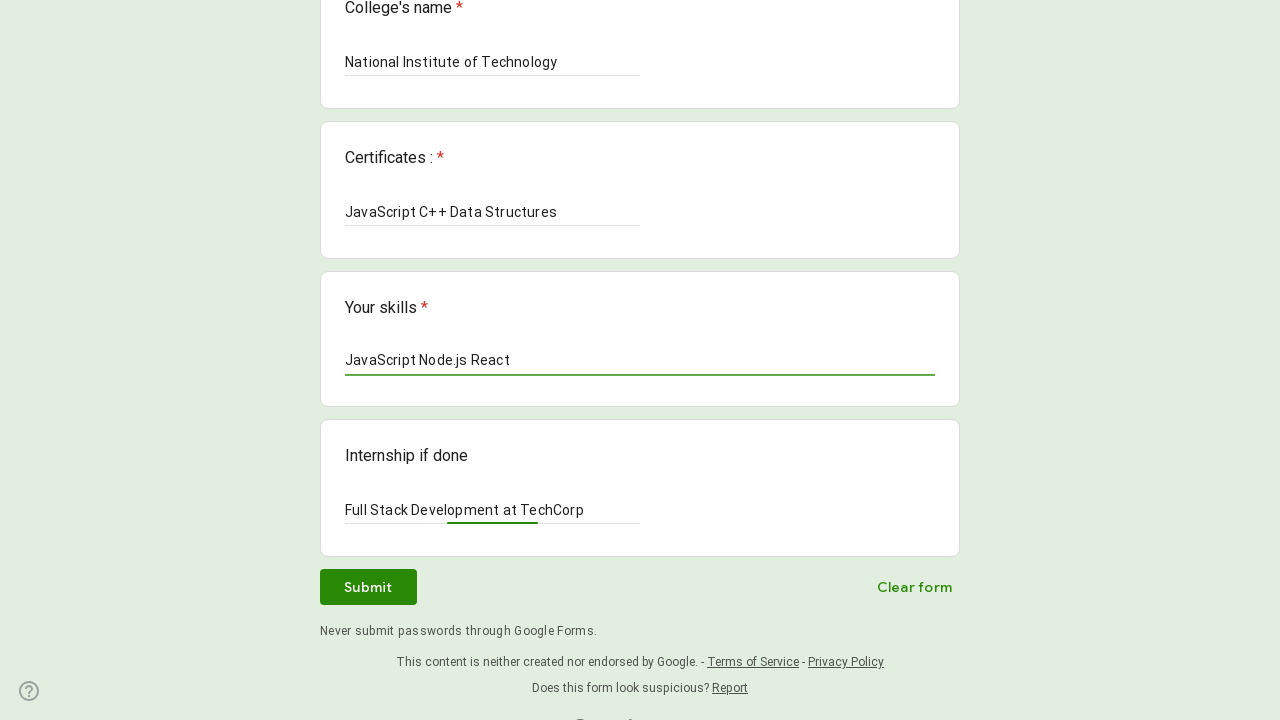

Waited for internship field to process
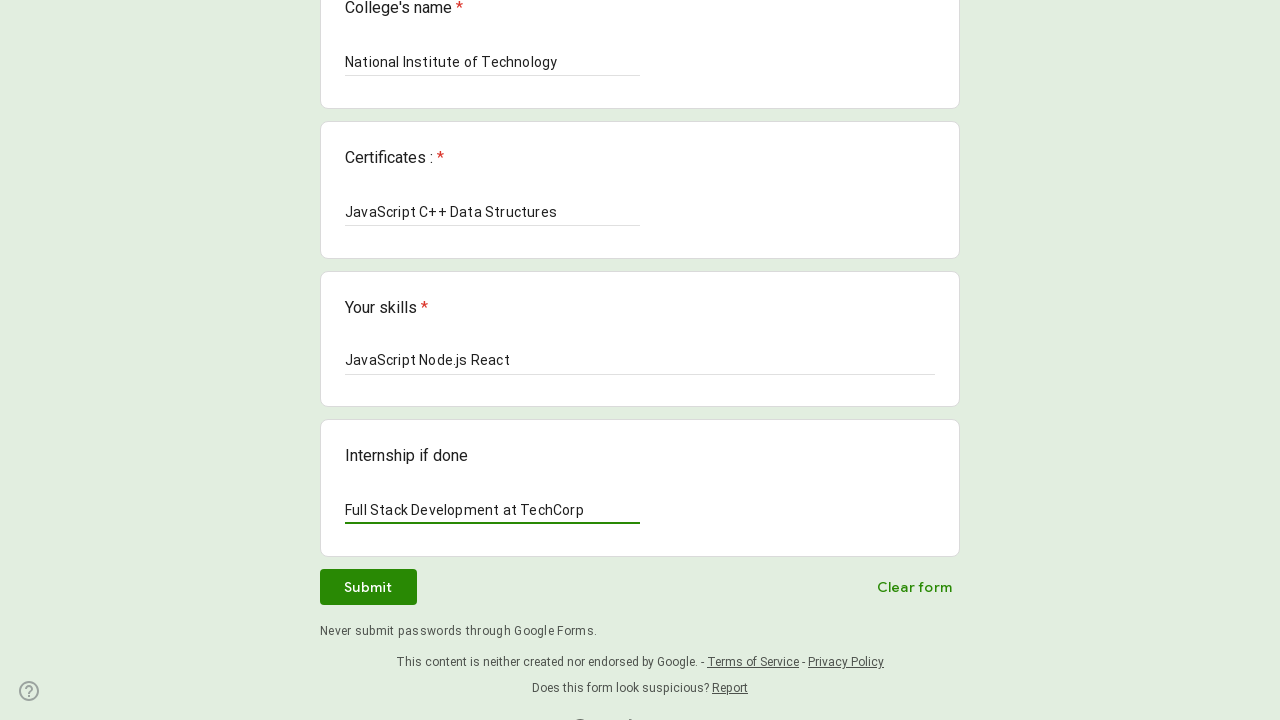

Clicked submit button to submit the form at (368, 587) on xpath=//span[@class="l4V7wb Fxmcue"]
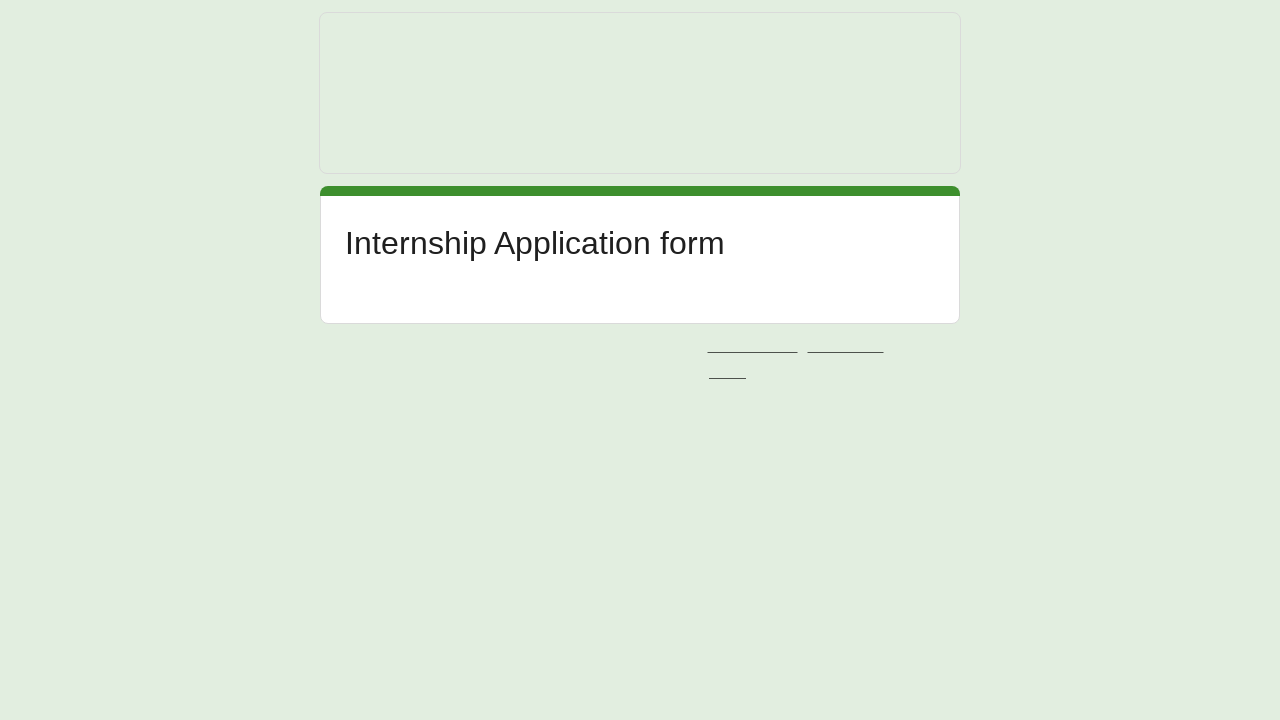

Waited for form submission to complete
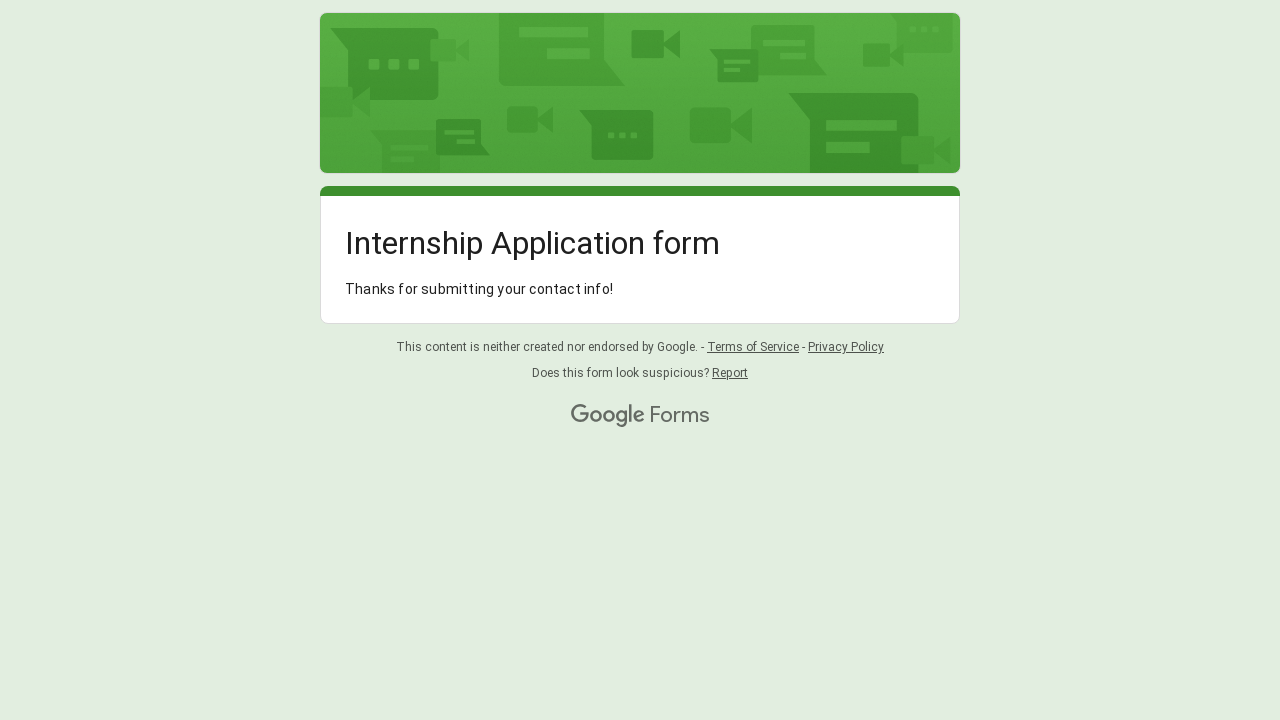

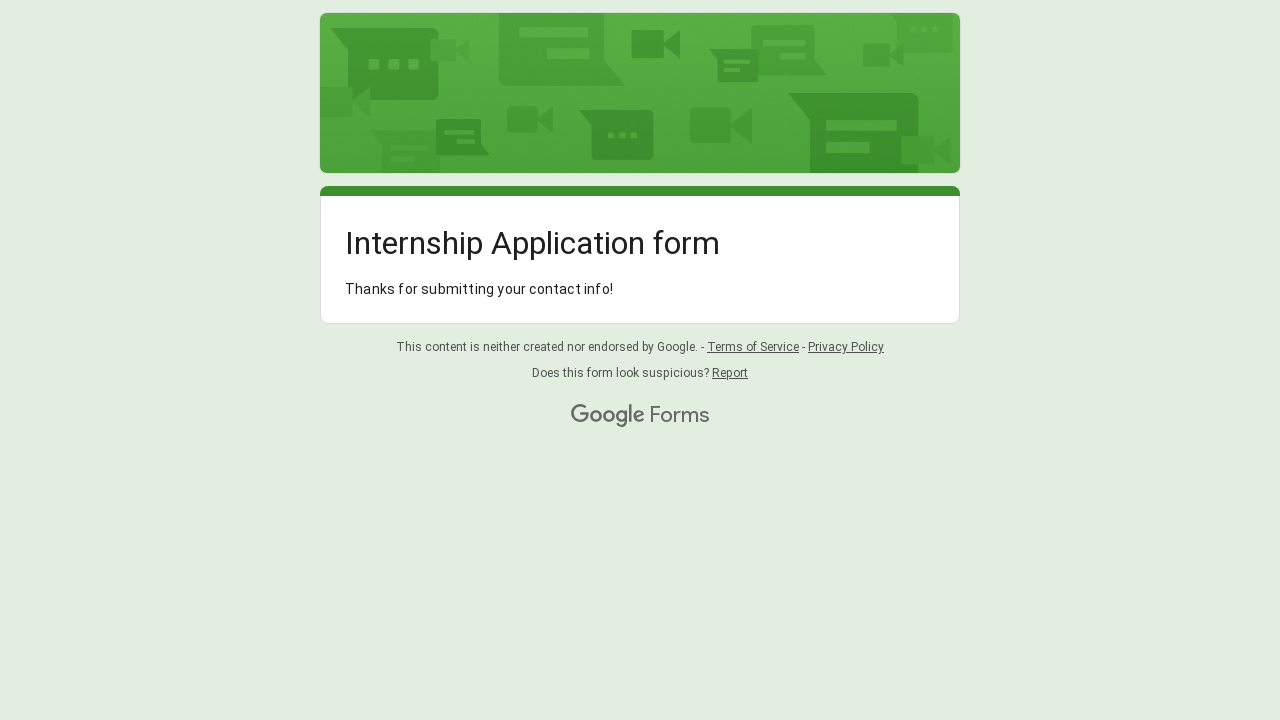